Tests checkbox functionality on a sample Selenium testing site by clicking on Automation and Performance checkboxes

Starting URL: https://artoftesting.com/samplesiteforselenium

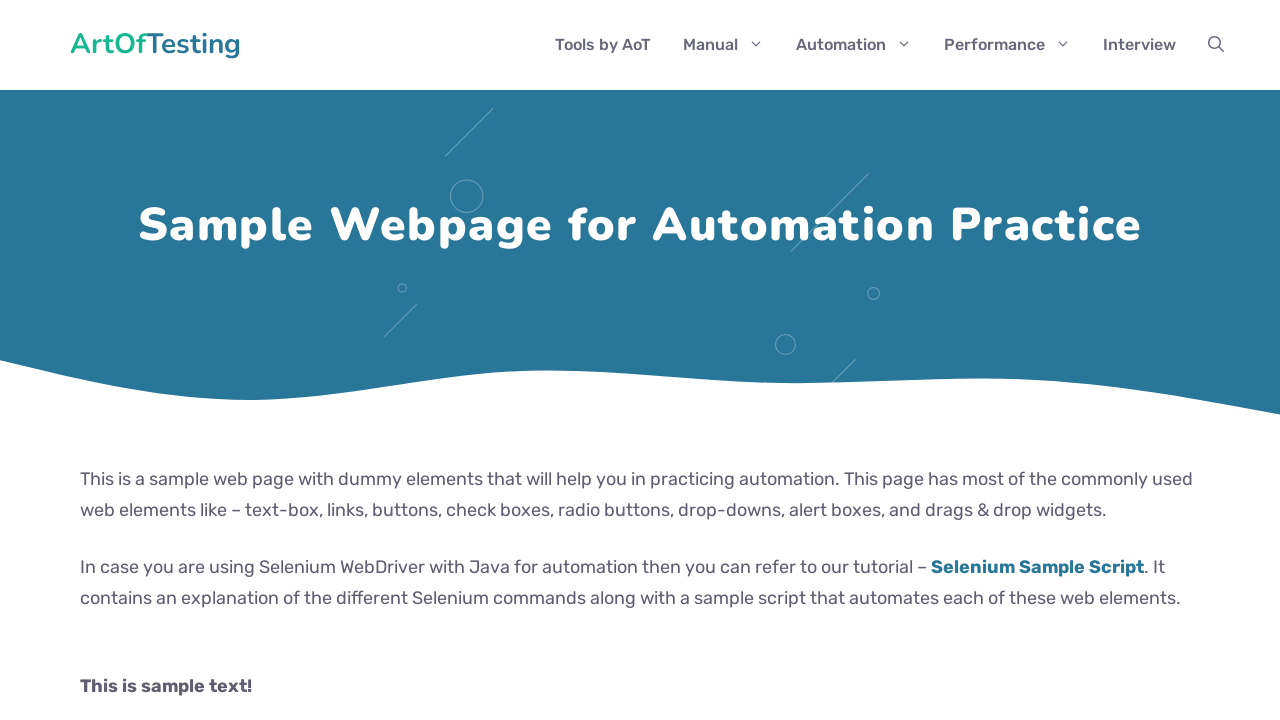

Navigated to sample Selenium testing site
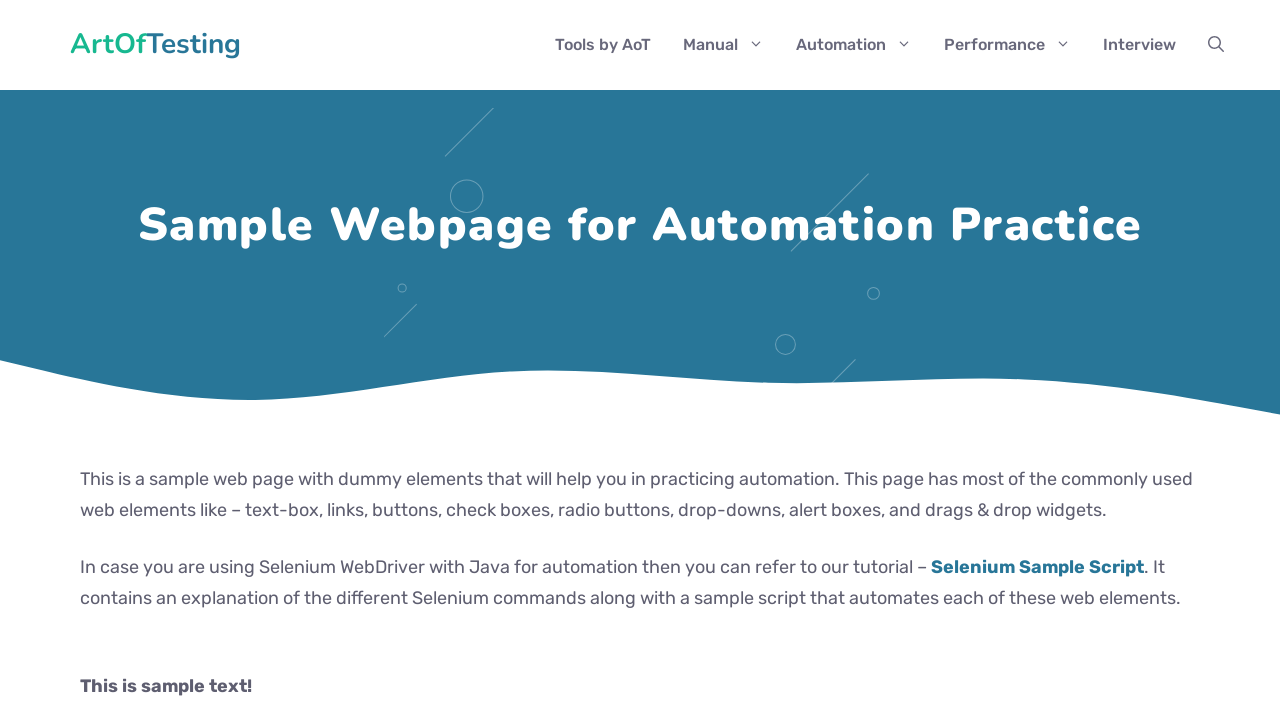

Clicked the Automation checkbox at (86, 360) on input.Automation
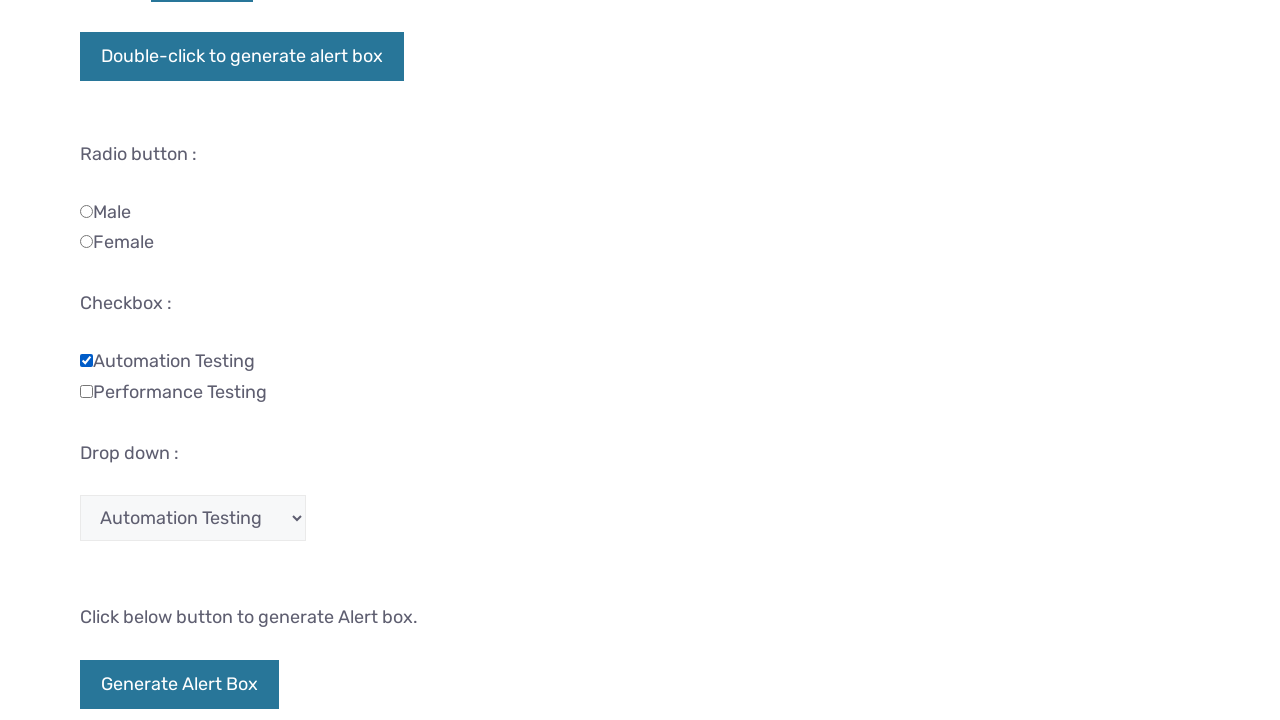

Clicked the Performance checkbox at (86, 391) on input.Performance
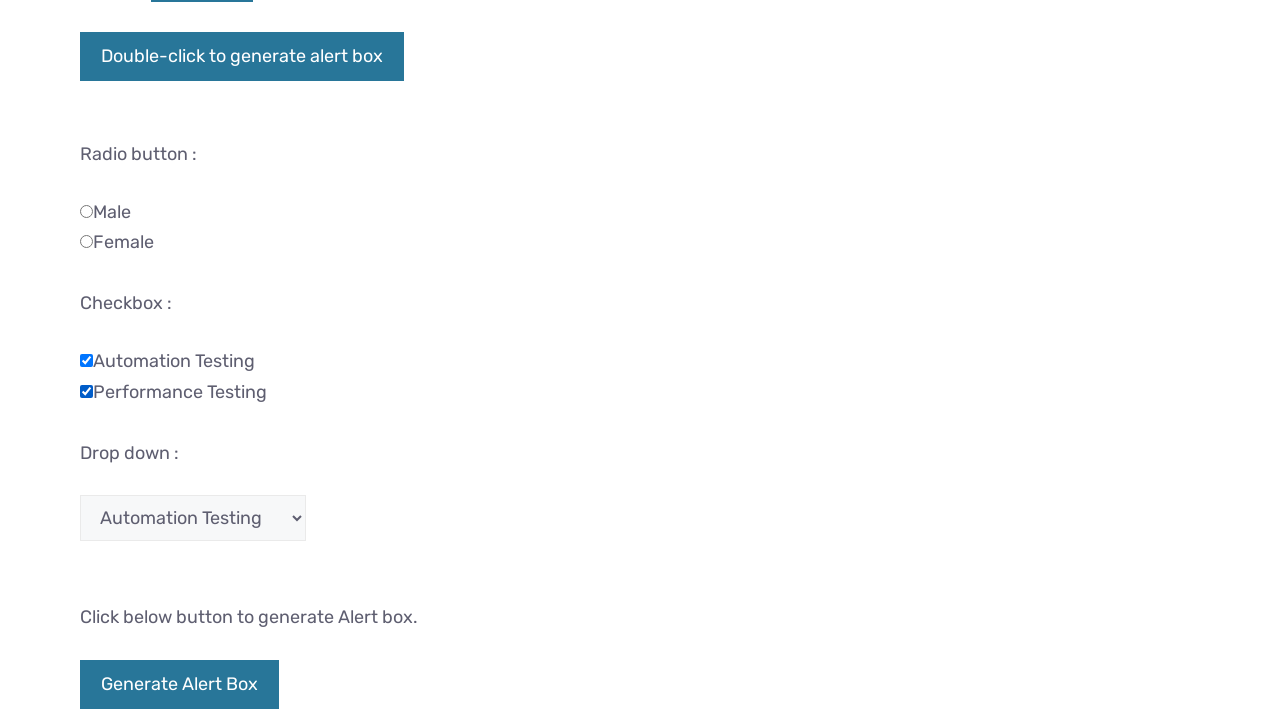

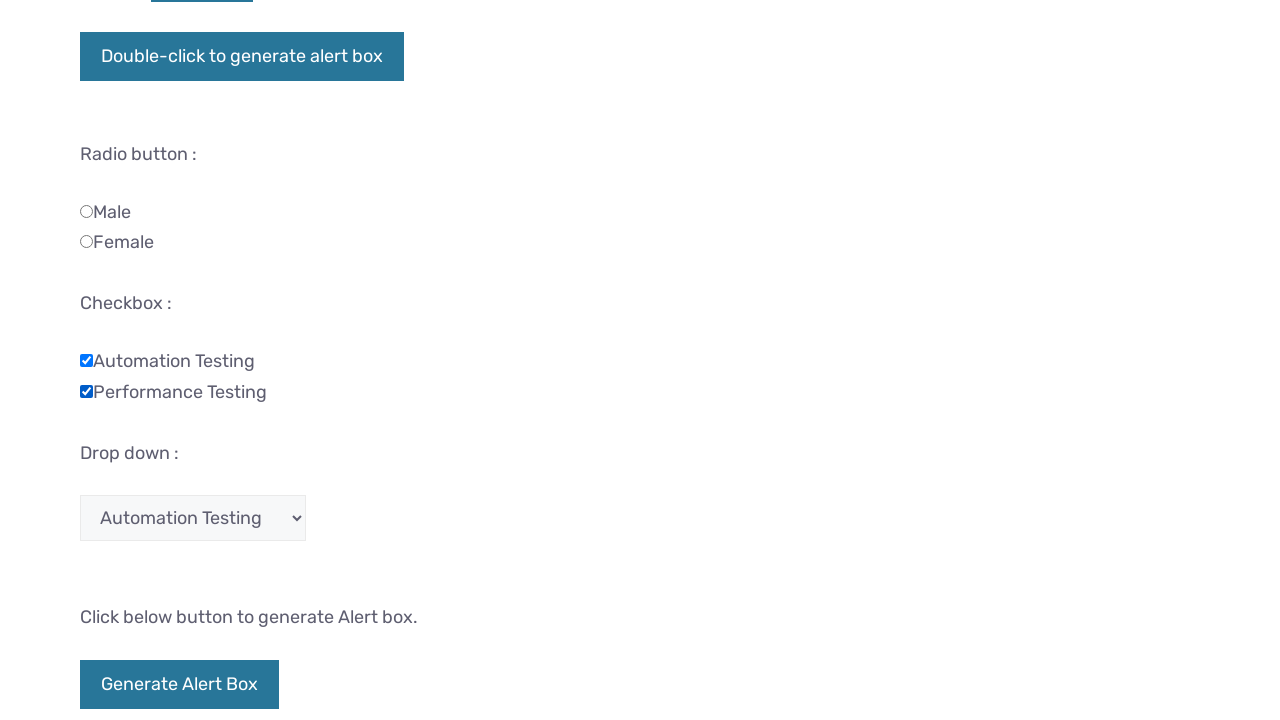